Tests an e-commerce checkout flow by adding specific vegetables to cart, proceeding to checkout, and applying a promo code

Starting URL: https://rahulshettyacademy.com/seleniumPractise

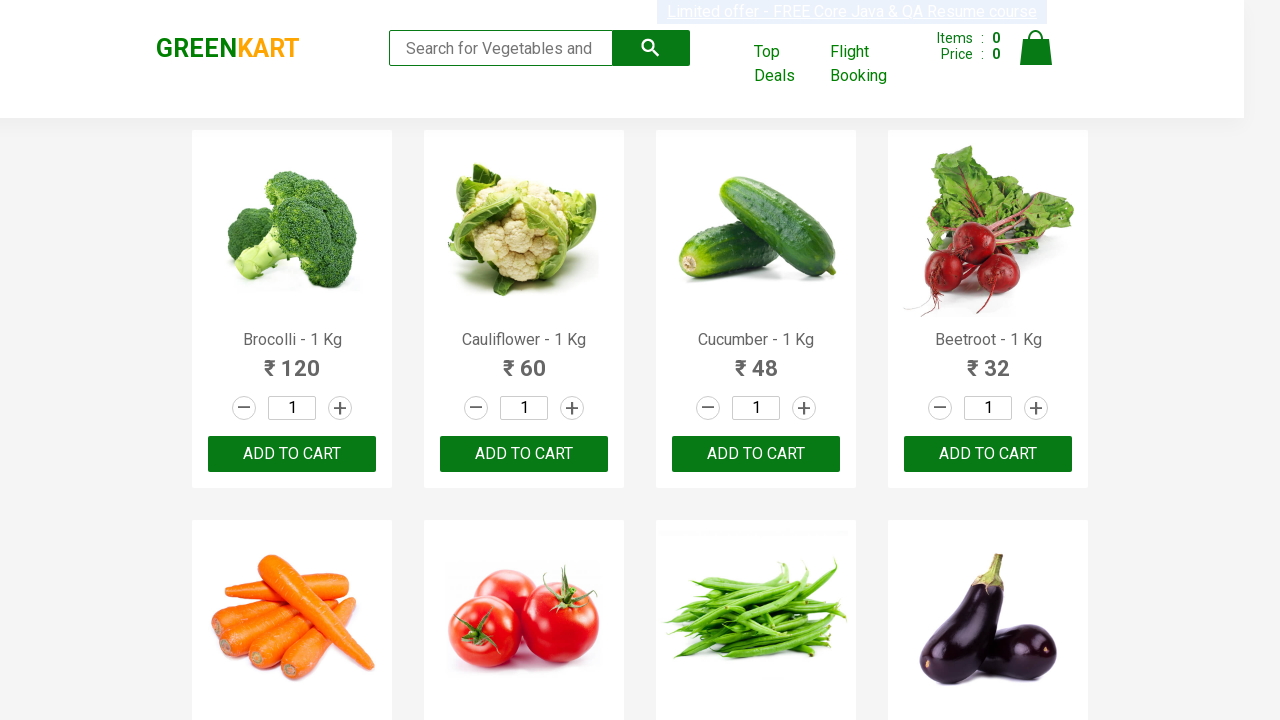

Retrieved all product names from the page
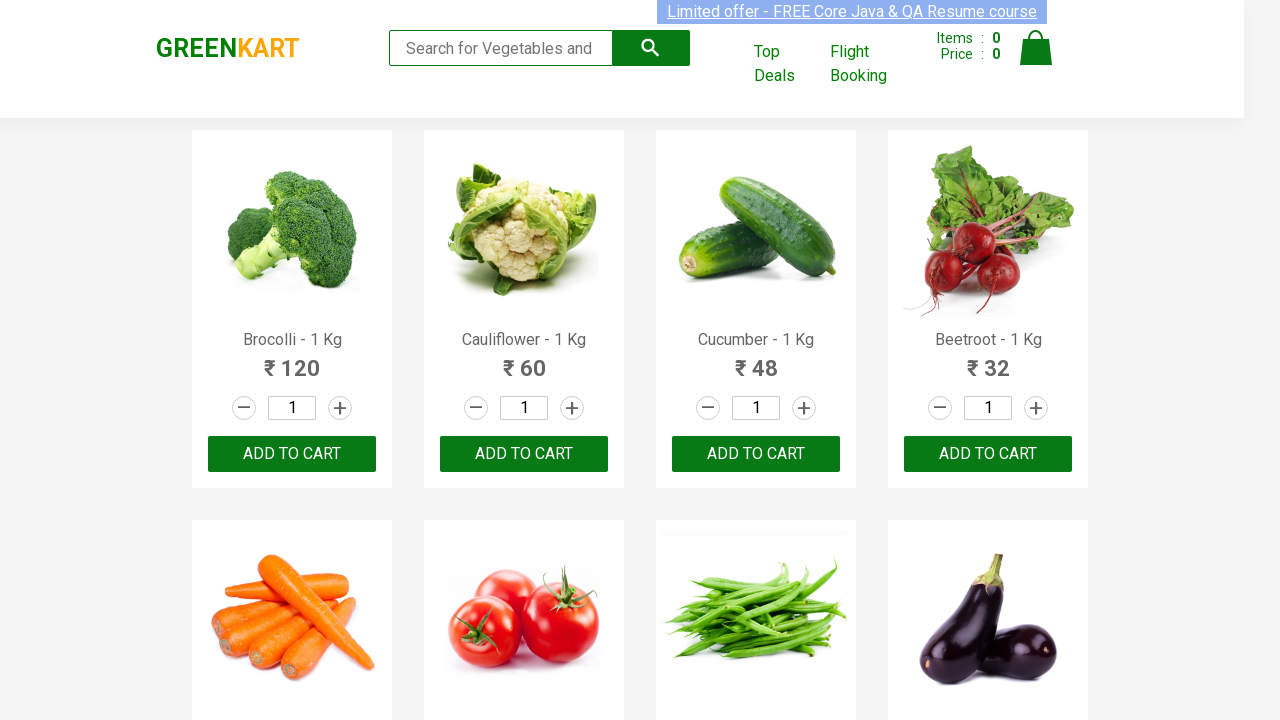

Added Cauliflower to cart at (524, 454) on xpath=//div[@class='product-action']/button >> nth=1
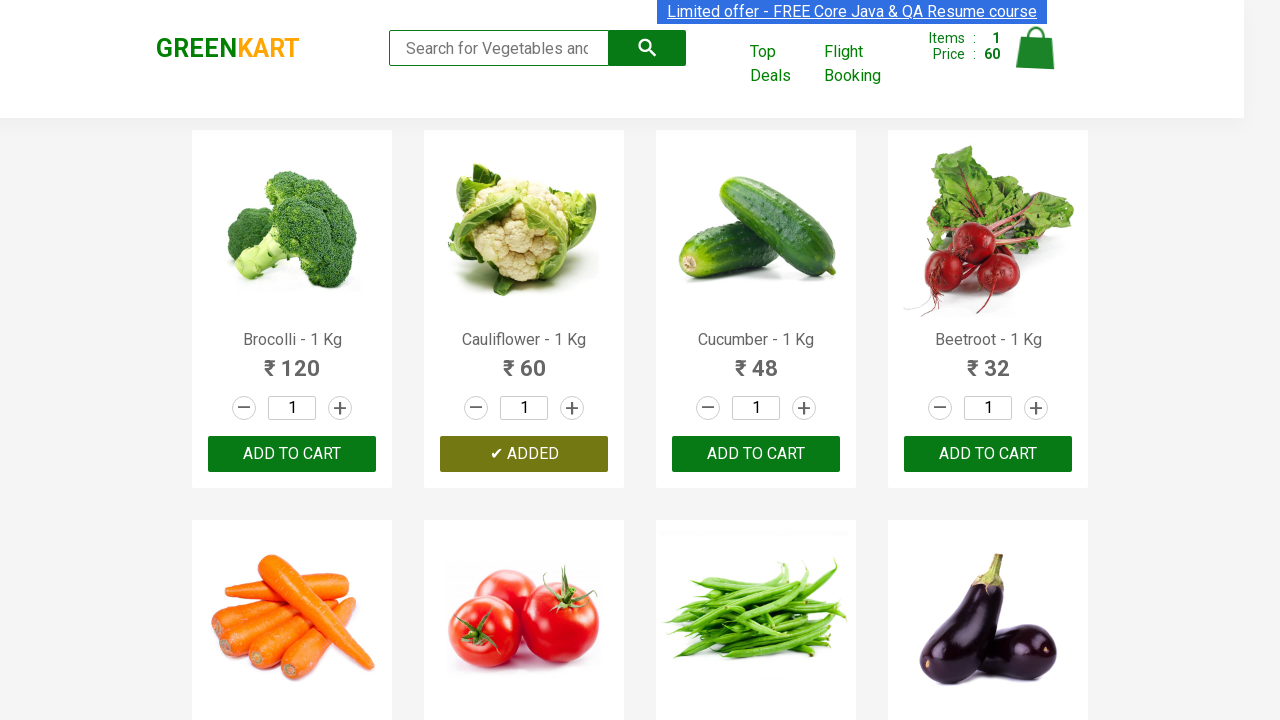

Added Carrot to cart at (292, 360) on xpath=//div[@class='product-action']/button >> nth=4
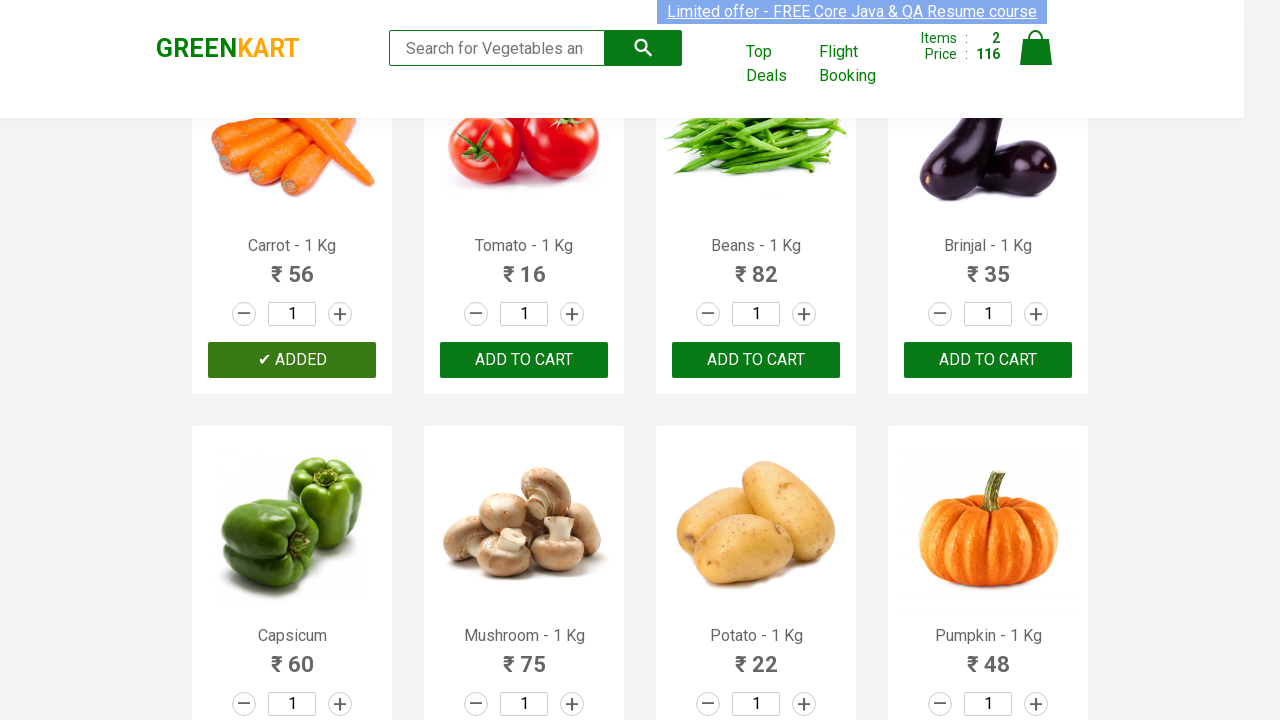

Added Tomato to cart at (524, 360) on xpath=//div[@class='product-action']/button >> nth=5
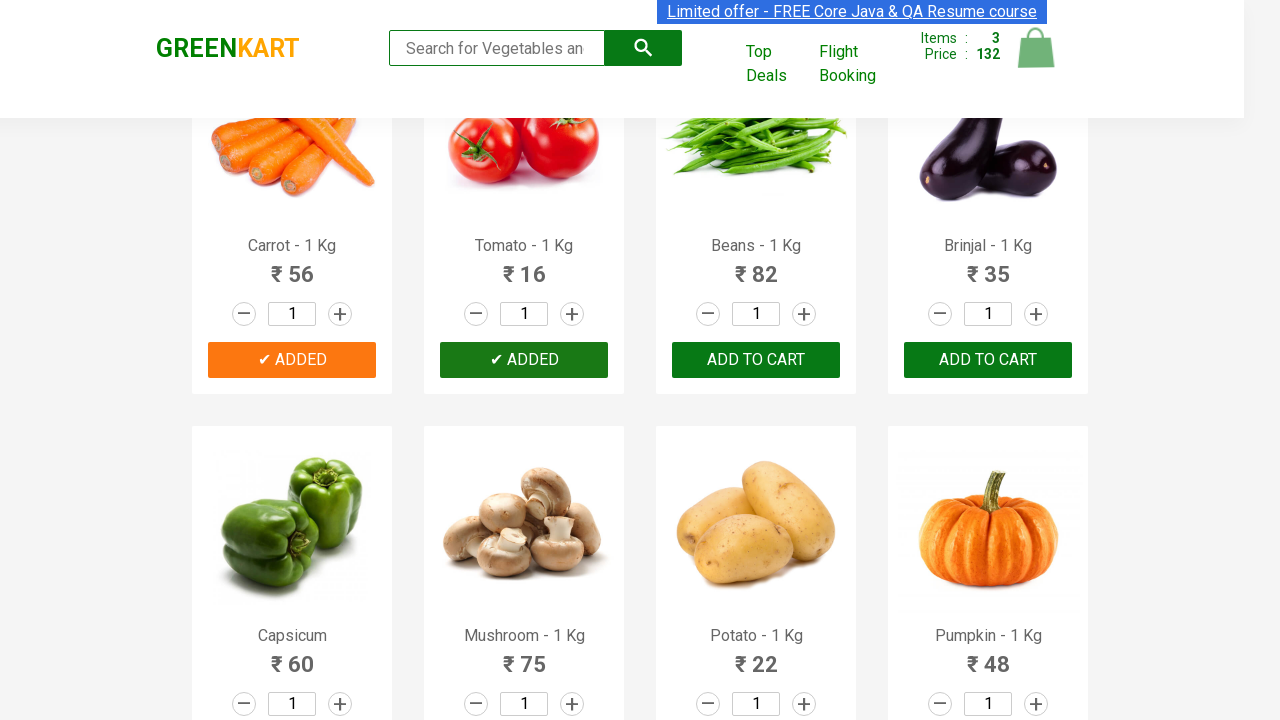

Added Potato to cart at (756, 360) on xpath=//div[@class='product-action']/button >> nth=10
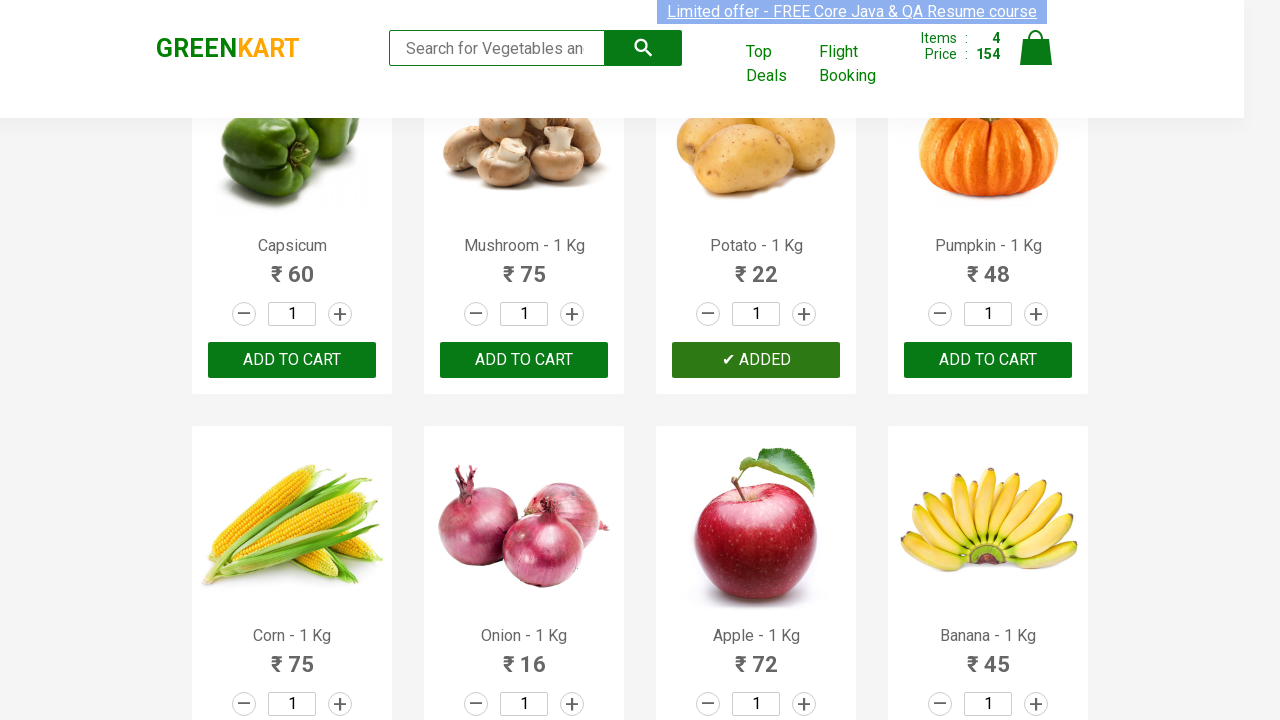

Clicked cart icon to view cart contents at (1036, 48) on img[alt='Cart']
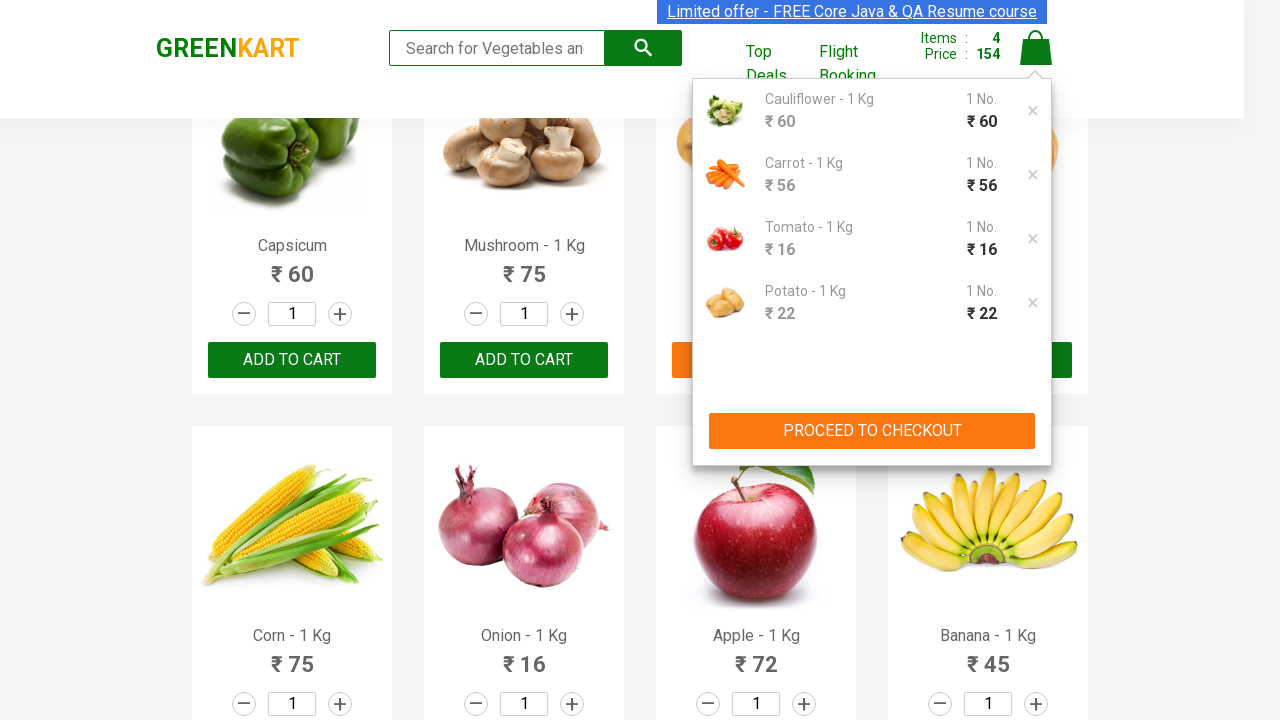

Clicked PROCEED TO CHECKOUT button at (872, 431) on xpath=//button[contains(text(), 'PROCEED TO CHECKOUT')]
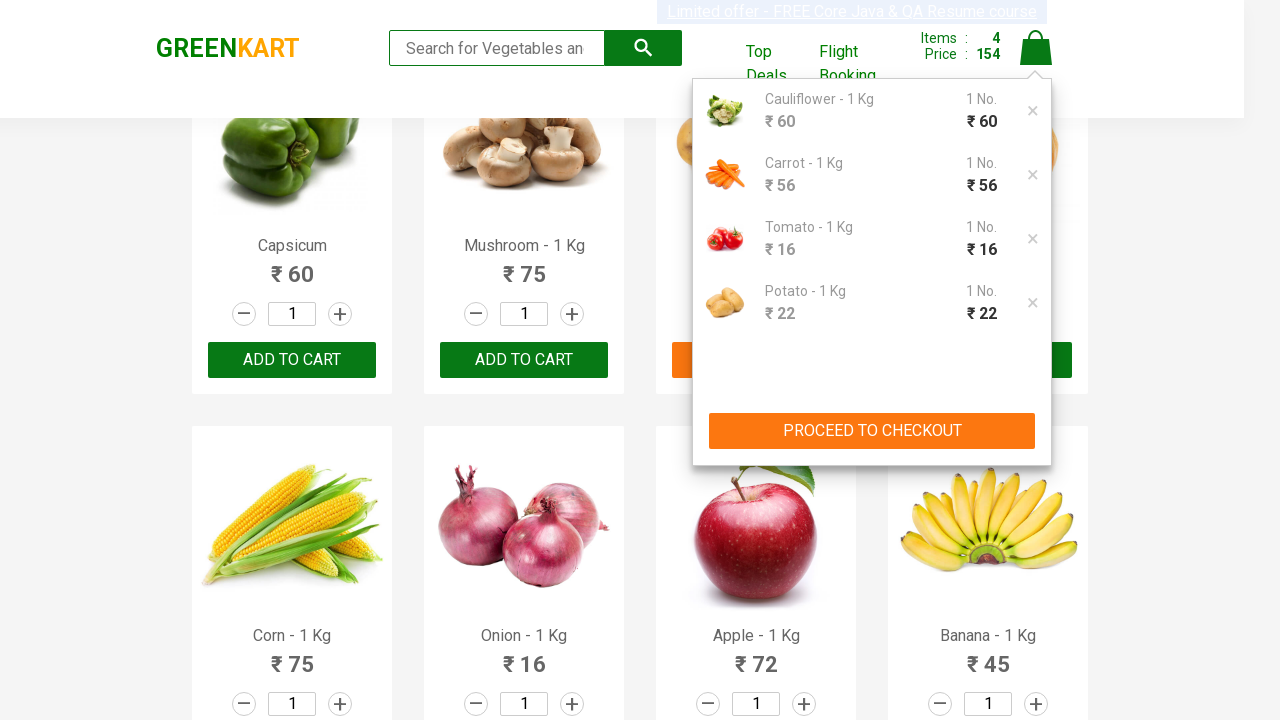

Promo code input field is now visible
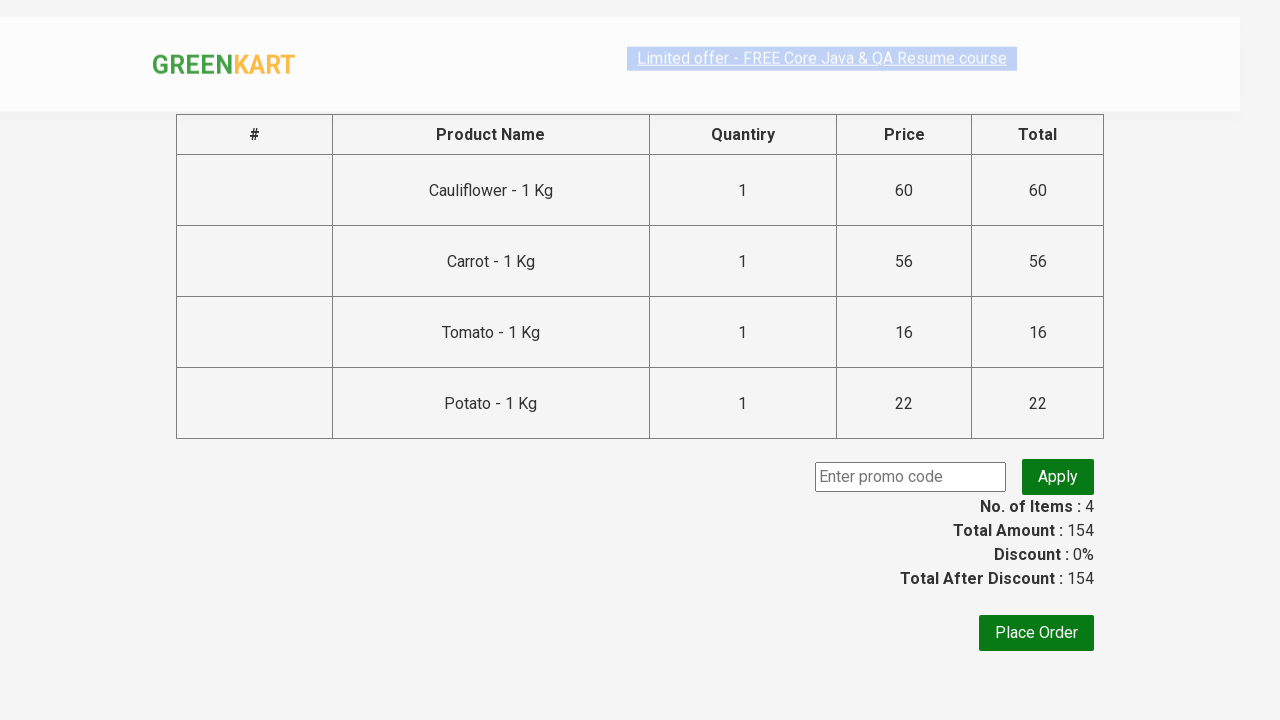

Filled promo code field with 'rahulshettyacademy' on input.promoCode
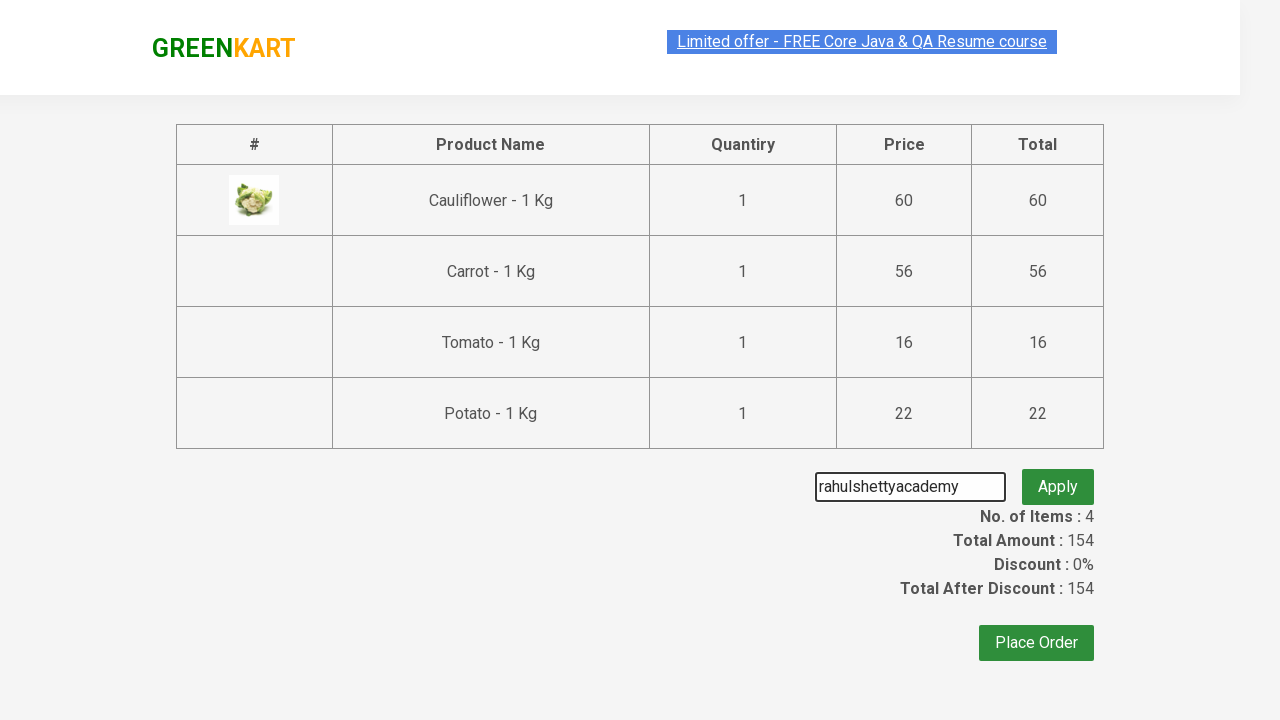

Clicked Apply button to apply promo code at (1058, 477) on button.promoBtn
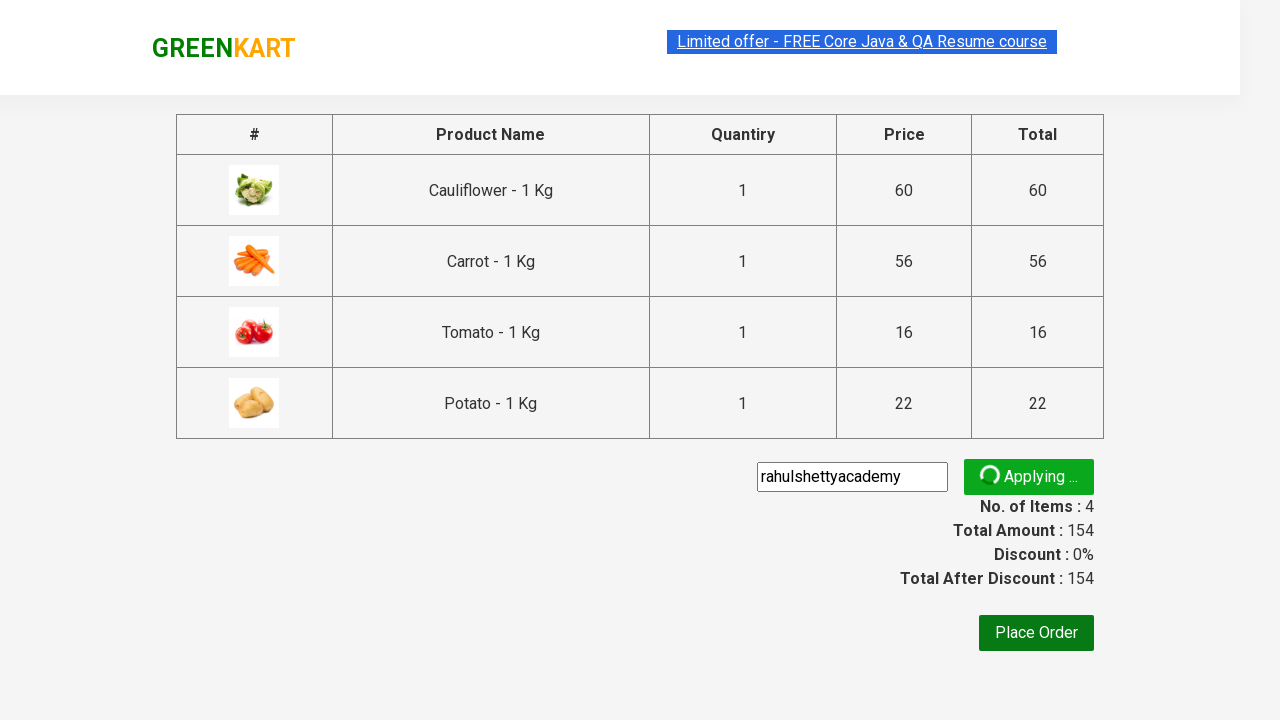

Promo code confirmation message is now visible
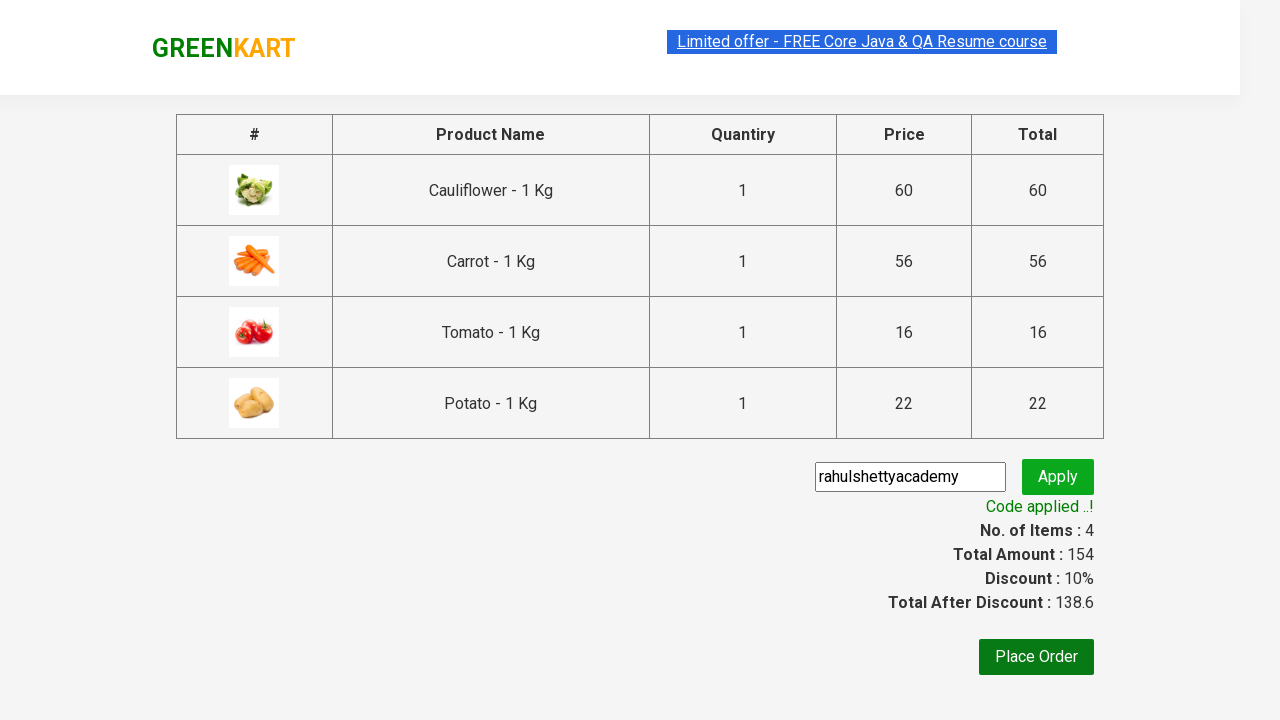

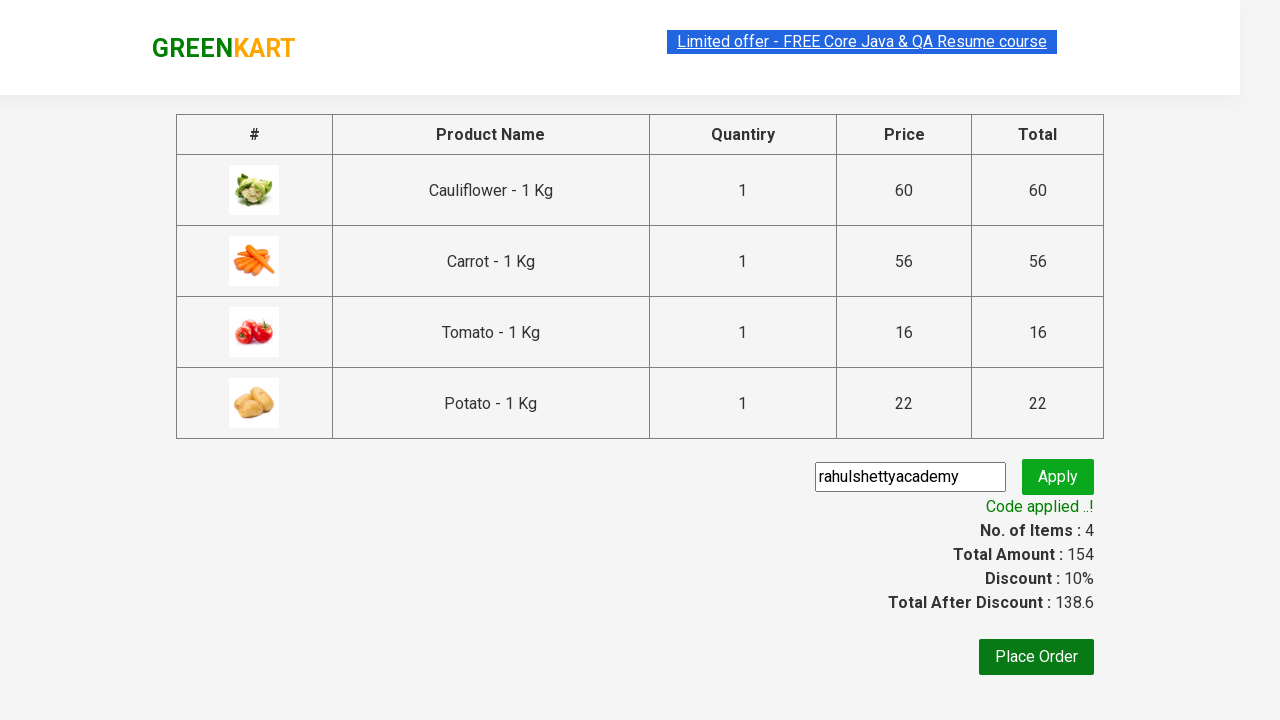